Creates a new task in a CRUD application by filling in a task name and content, then submitting the form.

Starting URL: https://pawelm-code.github.io/

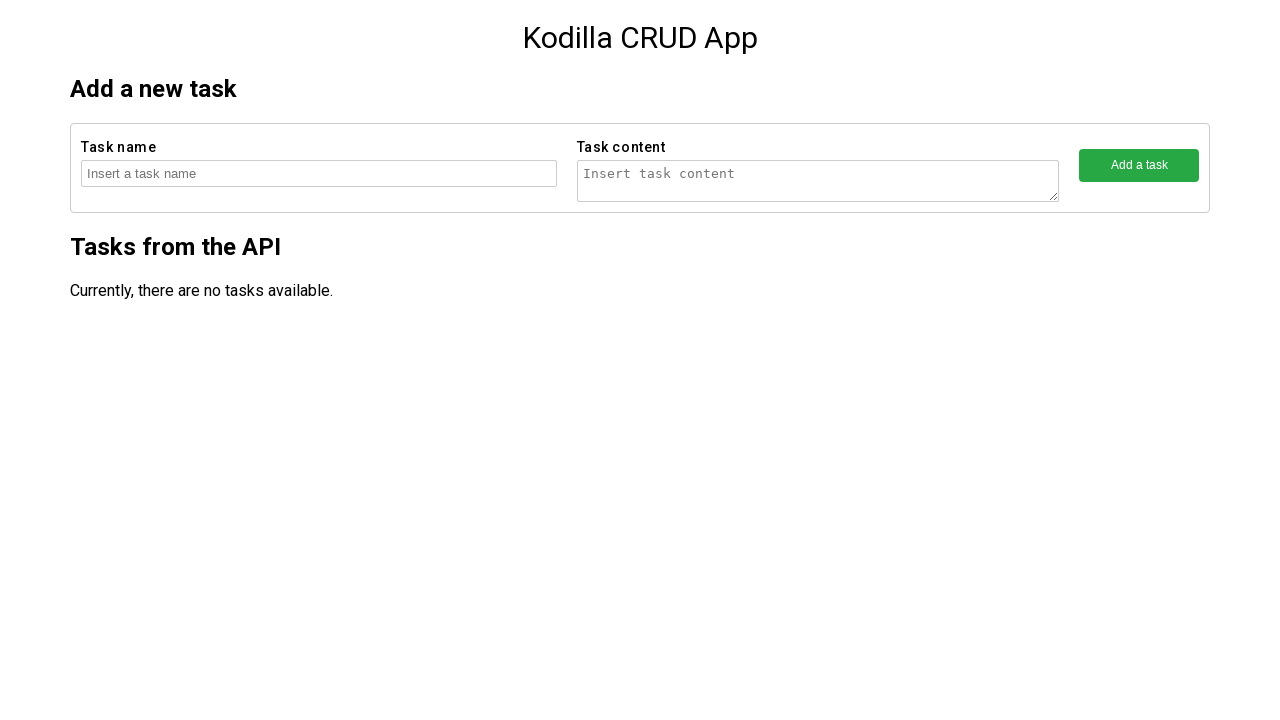

Filled task name field with 'Task number 19205' on //form[contains(@action, 'createTask')]/fieldset[1]/input
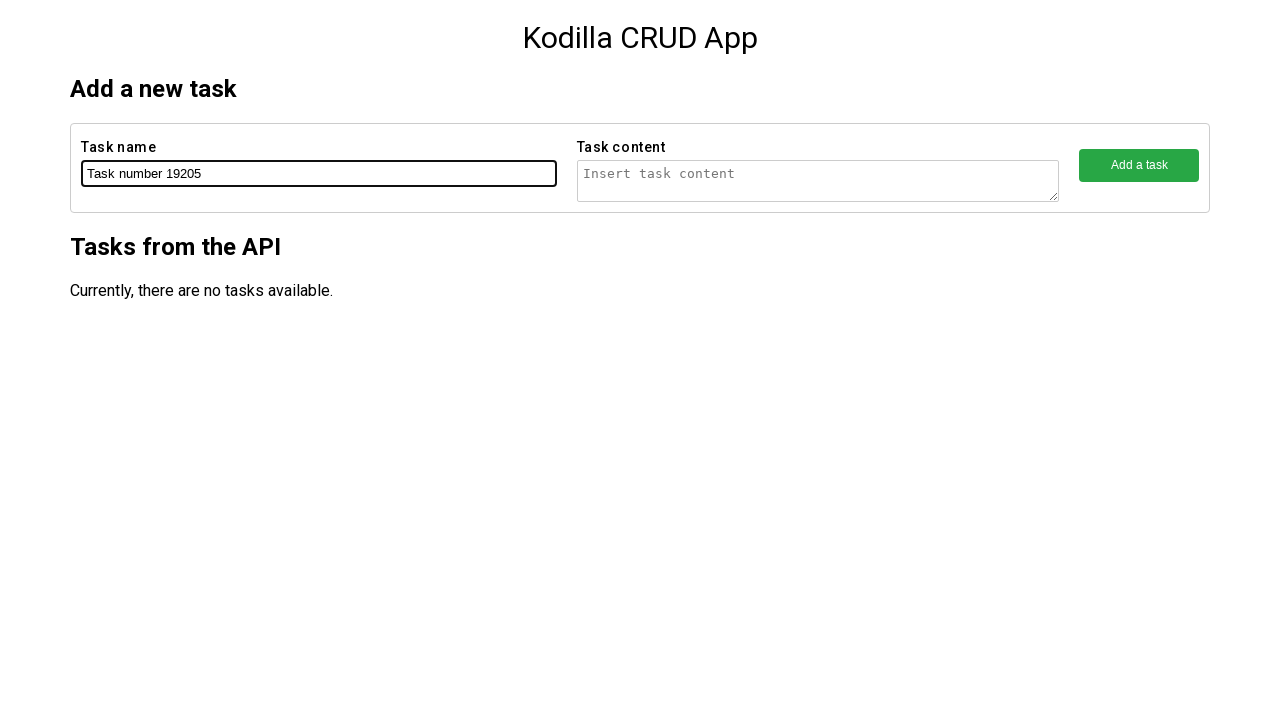

Filled task content field with 'Task number 19205 content' on //form[contains(@action, 'createTask')]/fieldset[2]/textarea
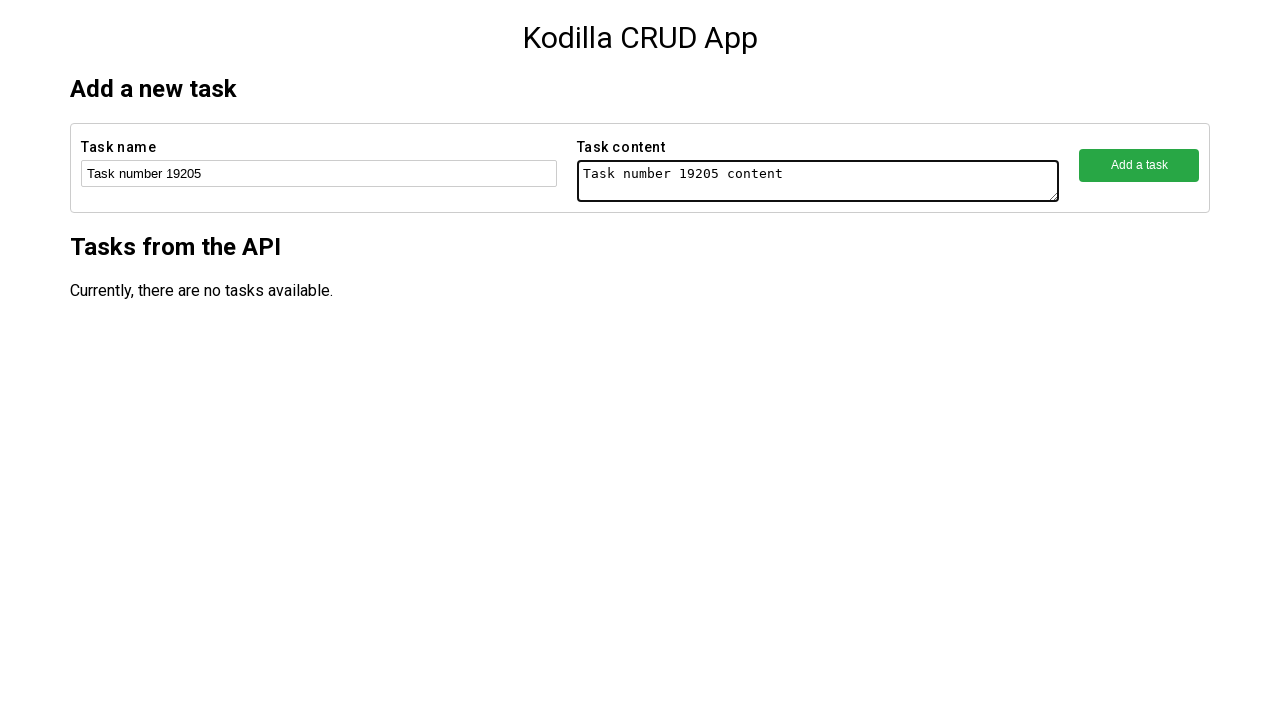

Clicked submit button to create task at (1139, 165) on xpath=//form[contains(@action, 'createTask')]/fieldset[3]/button
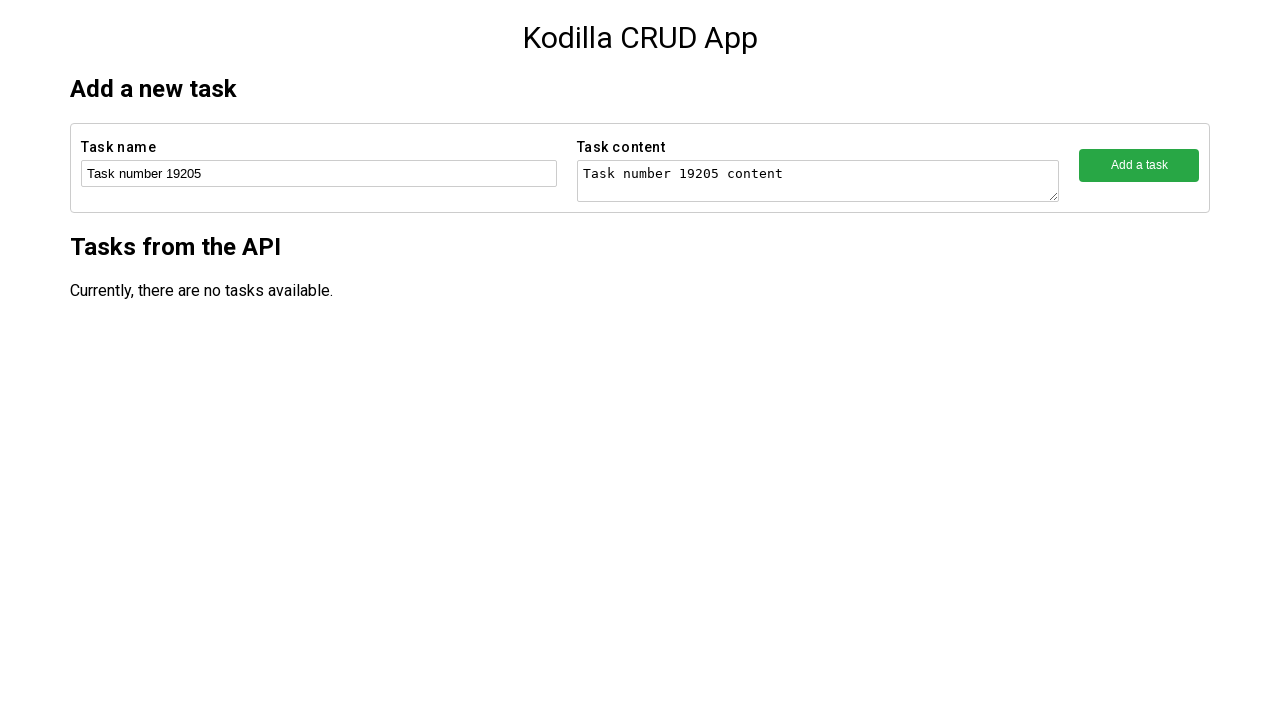

Waited 2000ms for task creation to complete
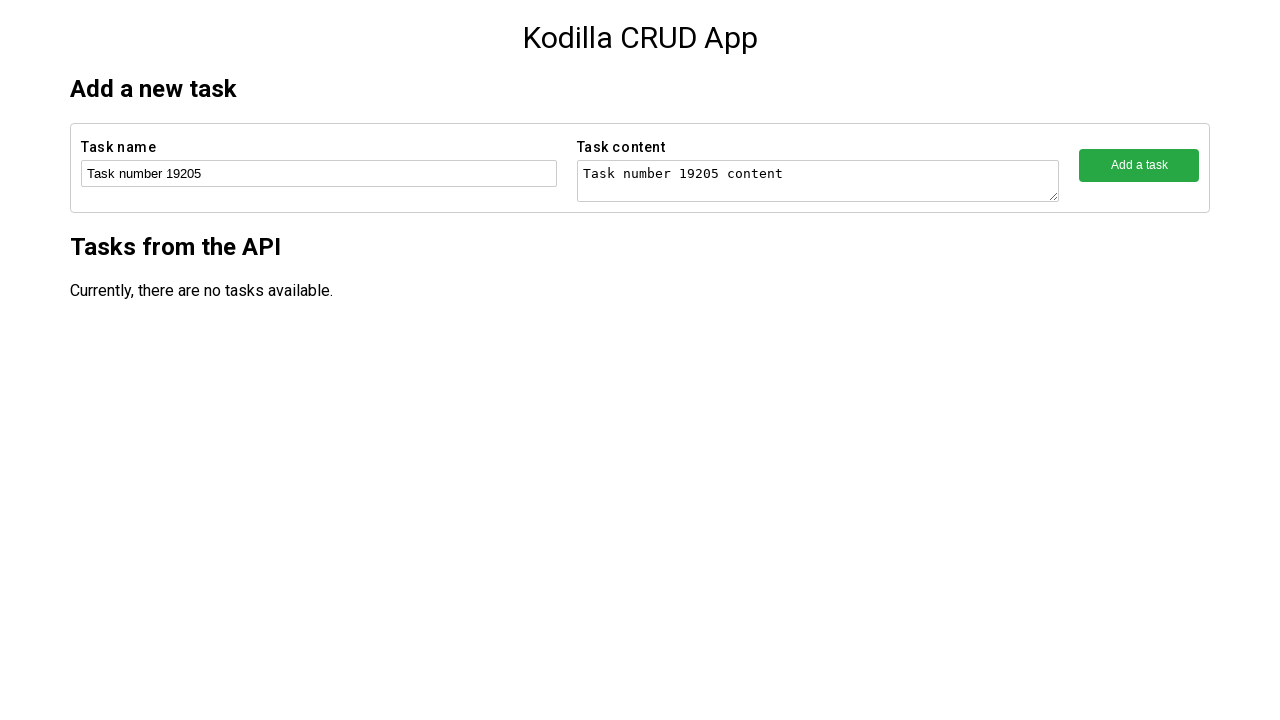

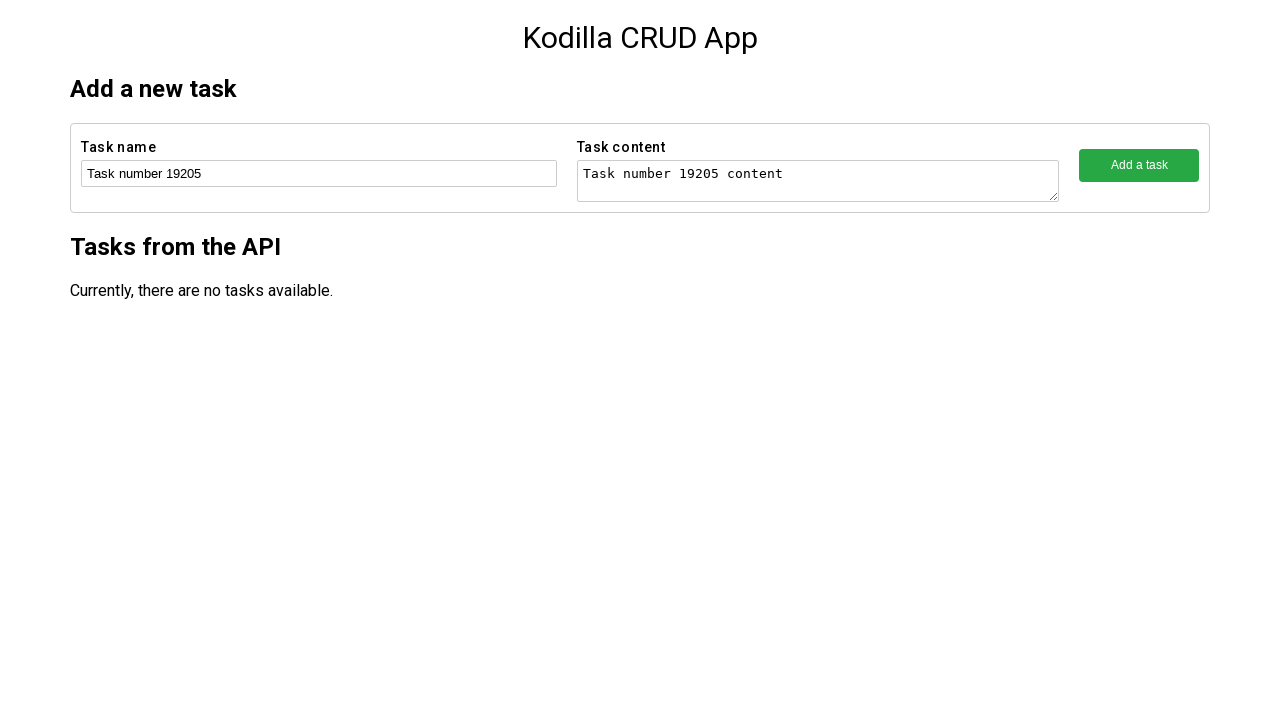